Tests right-click context menu functionality by right-clicking on an image, then navigating through nested hover menu items and clicking on a submenu option.

Starting URL: https://deluxe-menu.com/popup-mode-sample.html

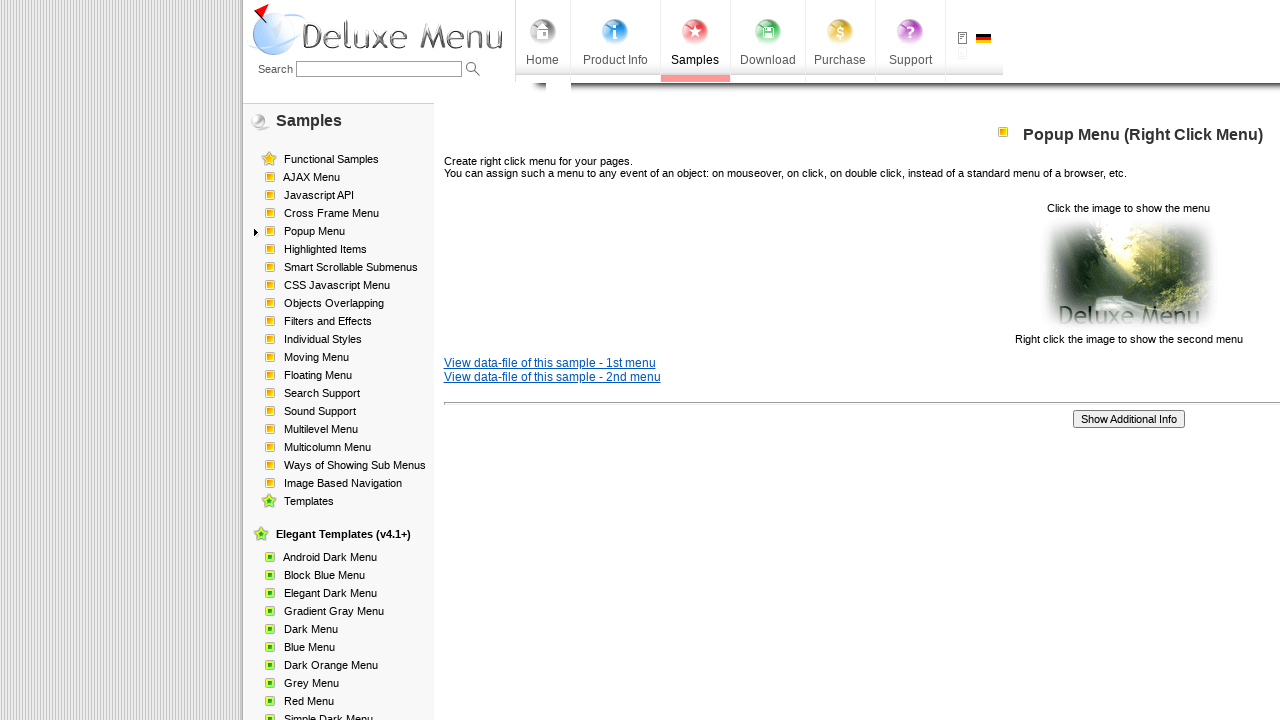

Right-clicked on image to open context menu at (1128, 274) on xpath=/html/body/div/table/tbody/tr/td[2]/div[2]/table[1]/tbody/tr/td[3]/p[2]/im
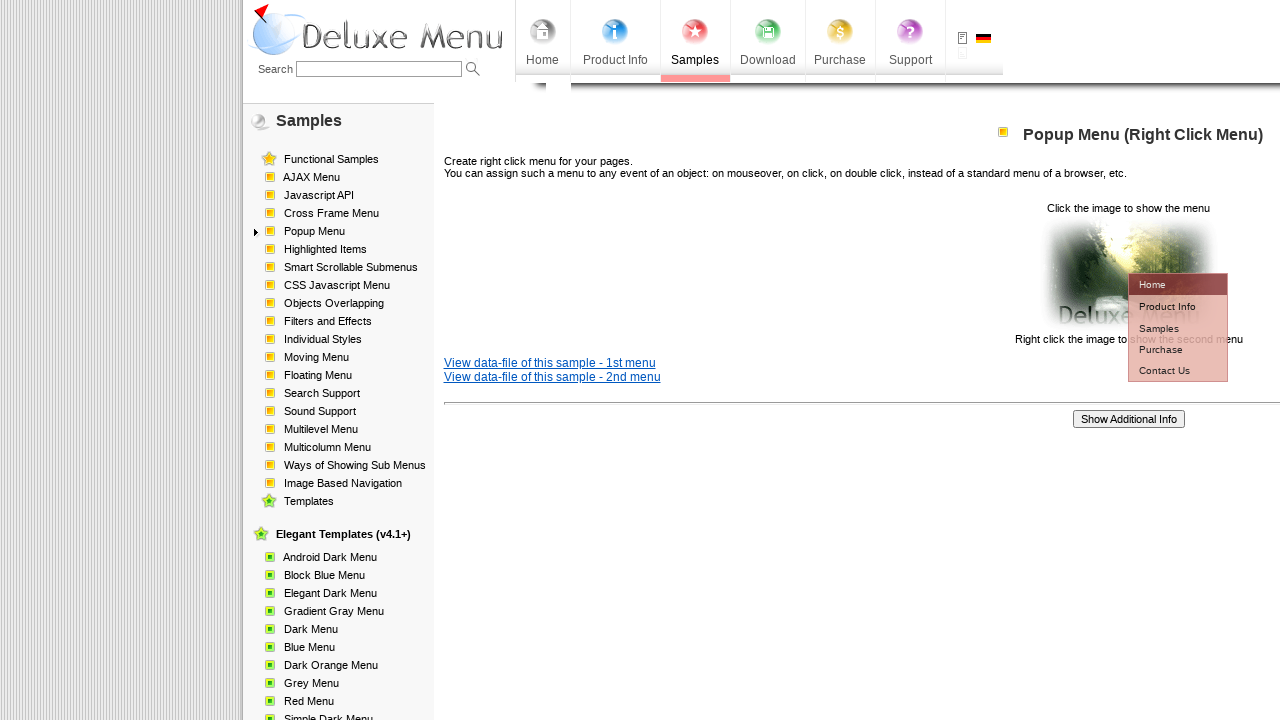

Hovered over first context menu item at (1165, 306) on xpath=//*[@id='dm2m1i1tdT']
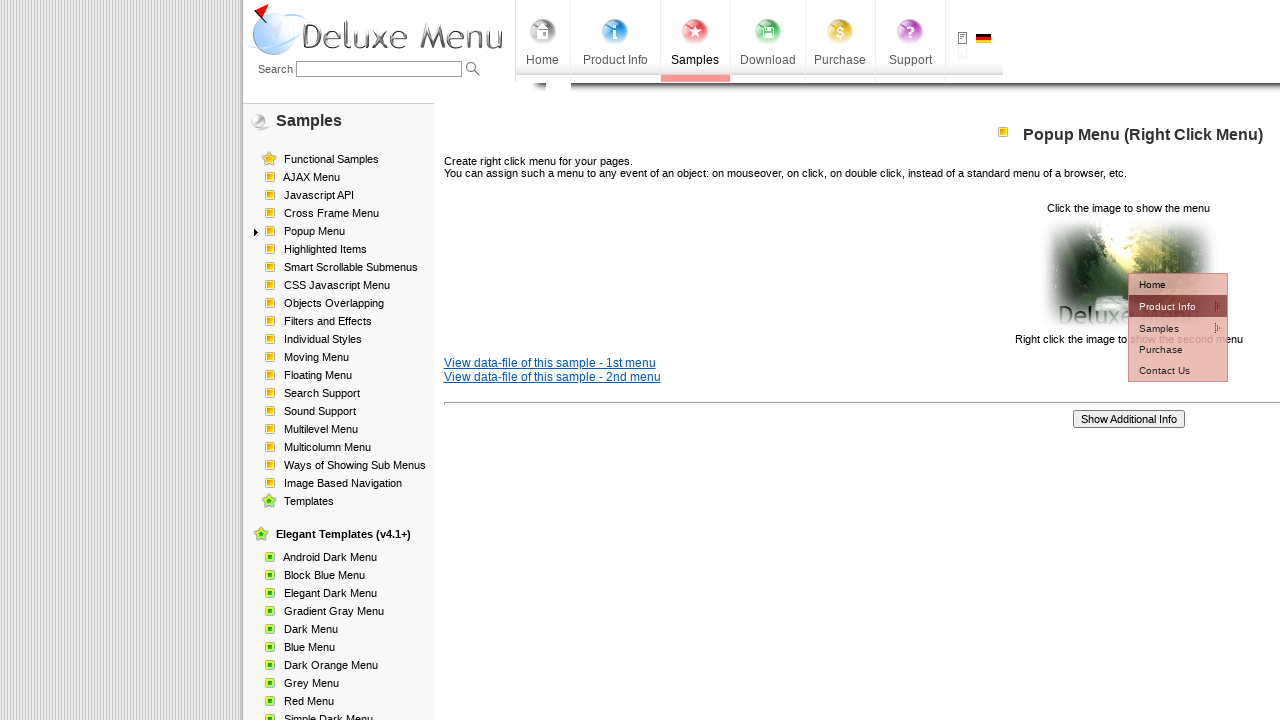

Hovered over second nested menu item at (1052, 327) on xpath=//*[@id='dm2m2i1tdT']
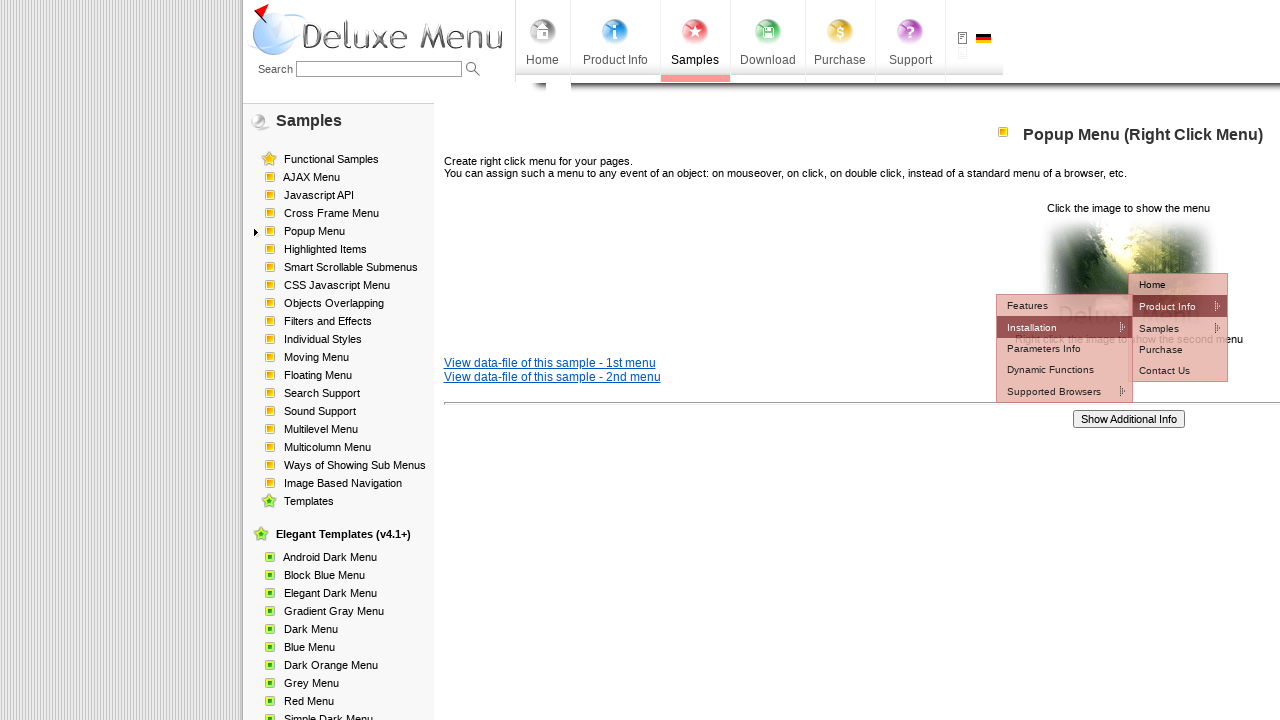

Clicked on third nested menu item at (1178, 348) on xpath=//*[@id='dm2m3i1tdT']
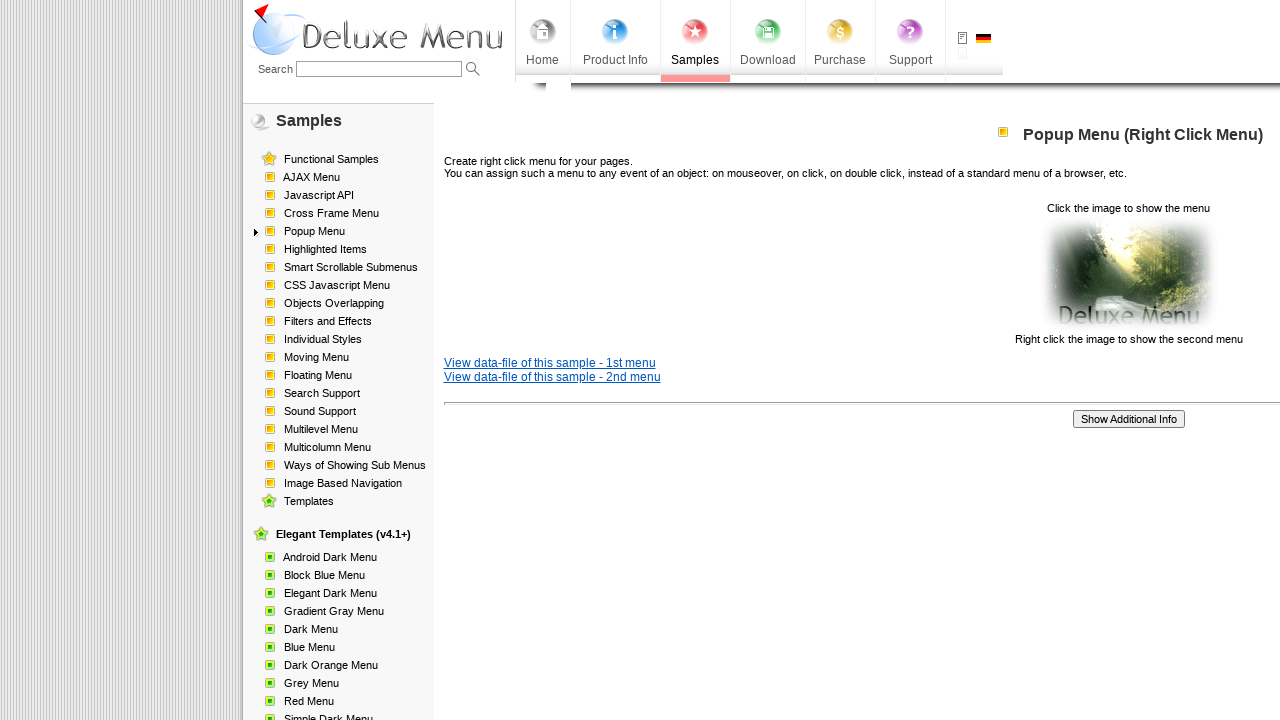

Waited 1000ms for action to complete
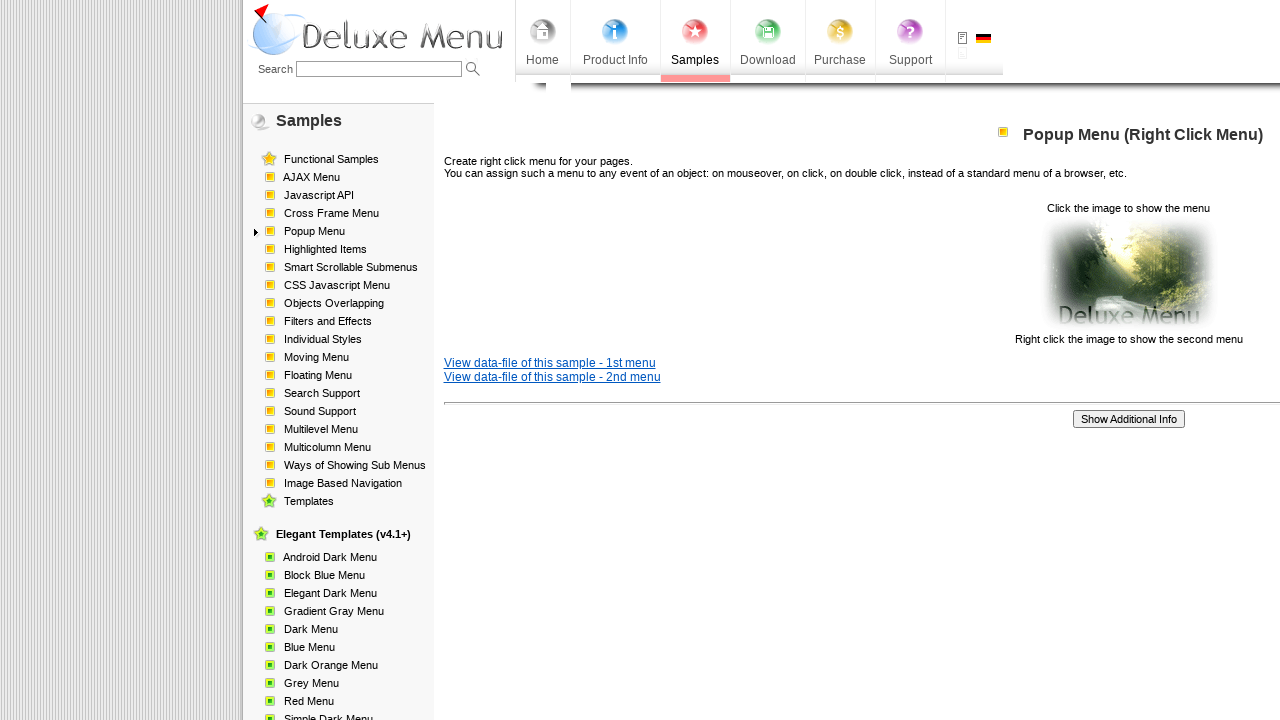

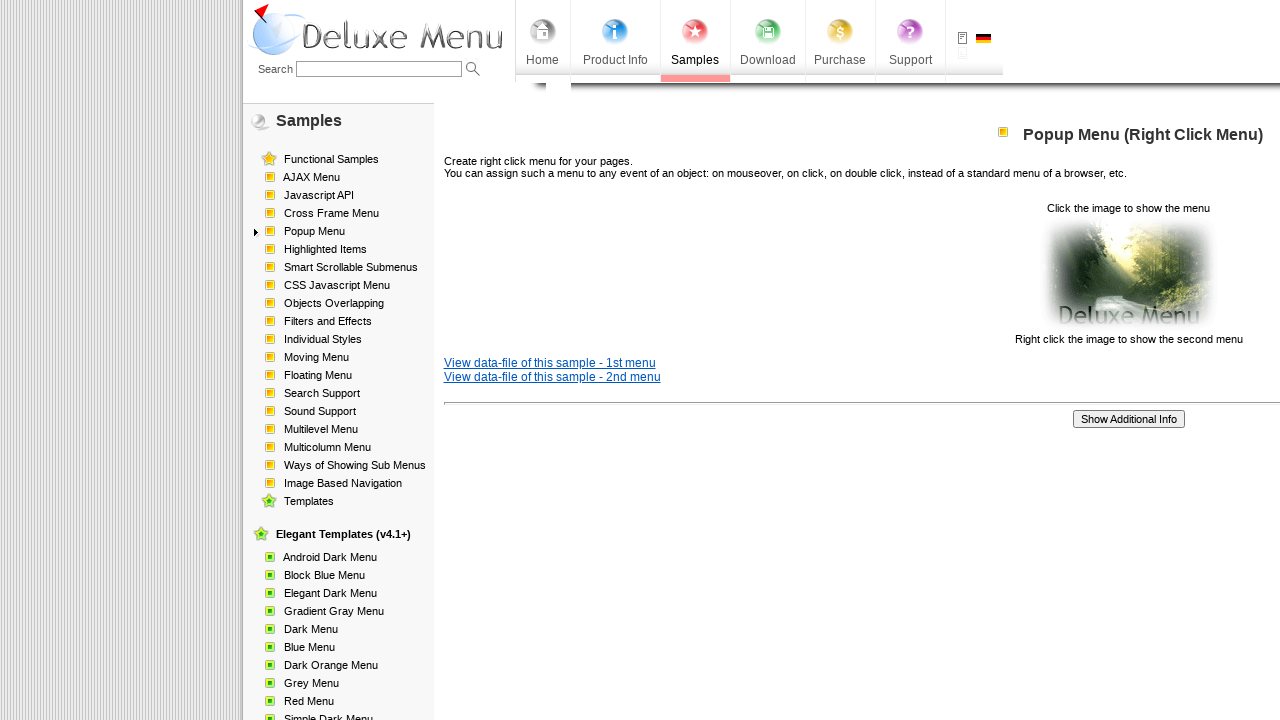